Tests click and hold mouse action on an element containing the text '1' on a jQuery tap-hold event handler demo page

Starting URL: https://www.jqueryscript.net/demo/tap-hold-event-handler/

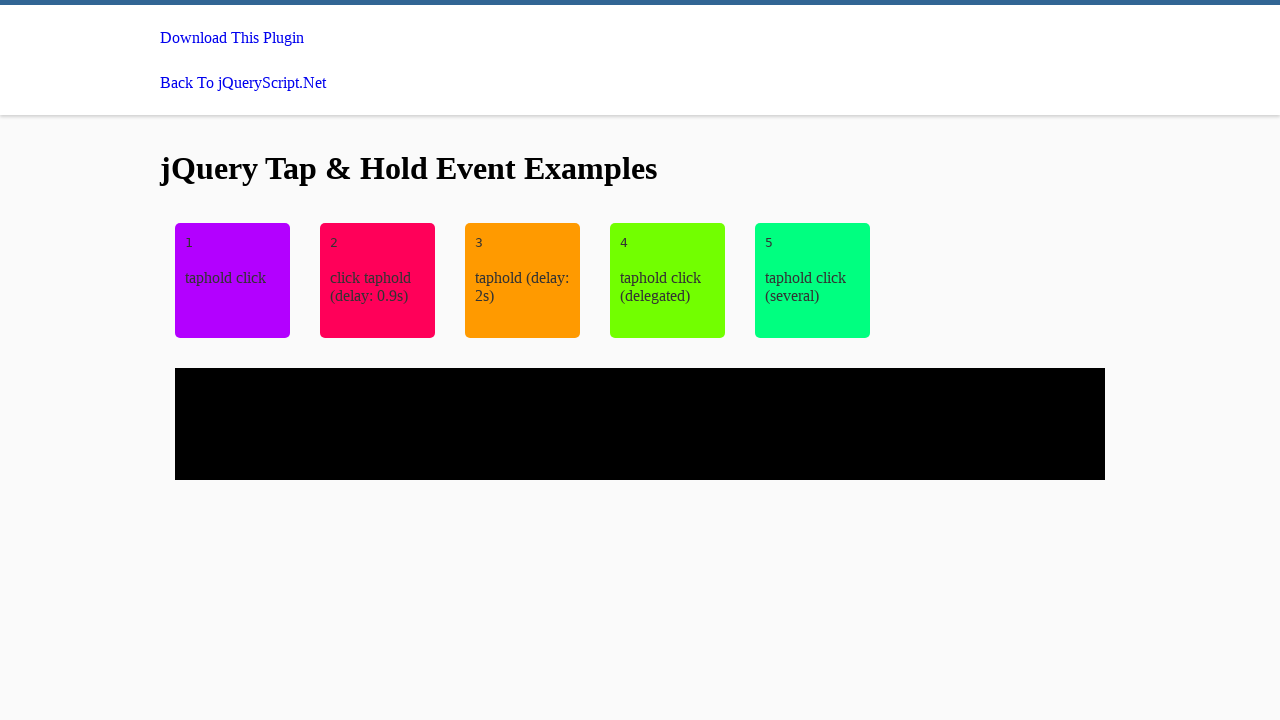

Located element containing '1'
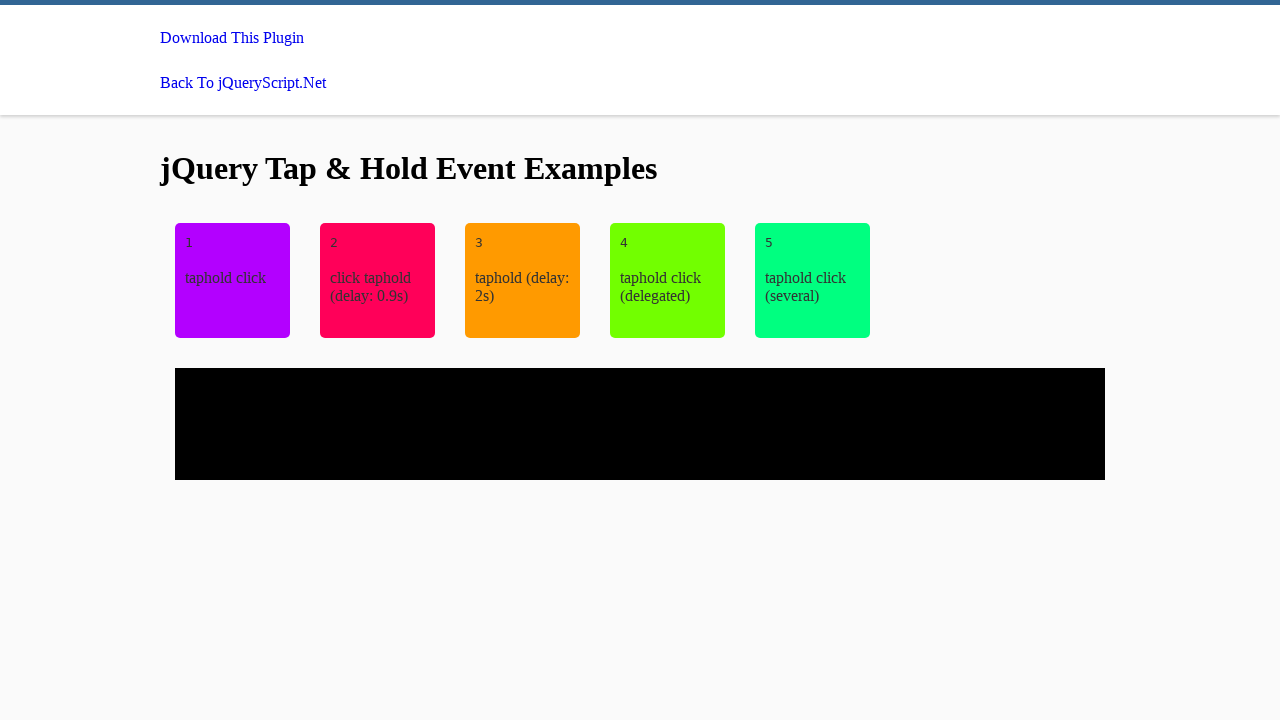

Hovered over element containing '1' at (189, 243) on xpath=//code[contains(text(),'1')]
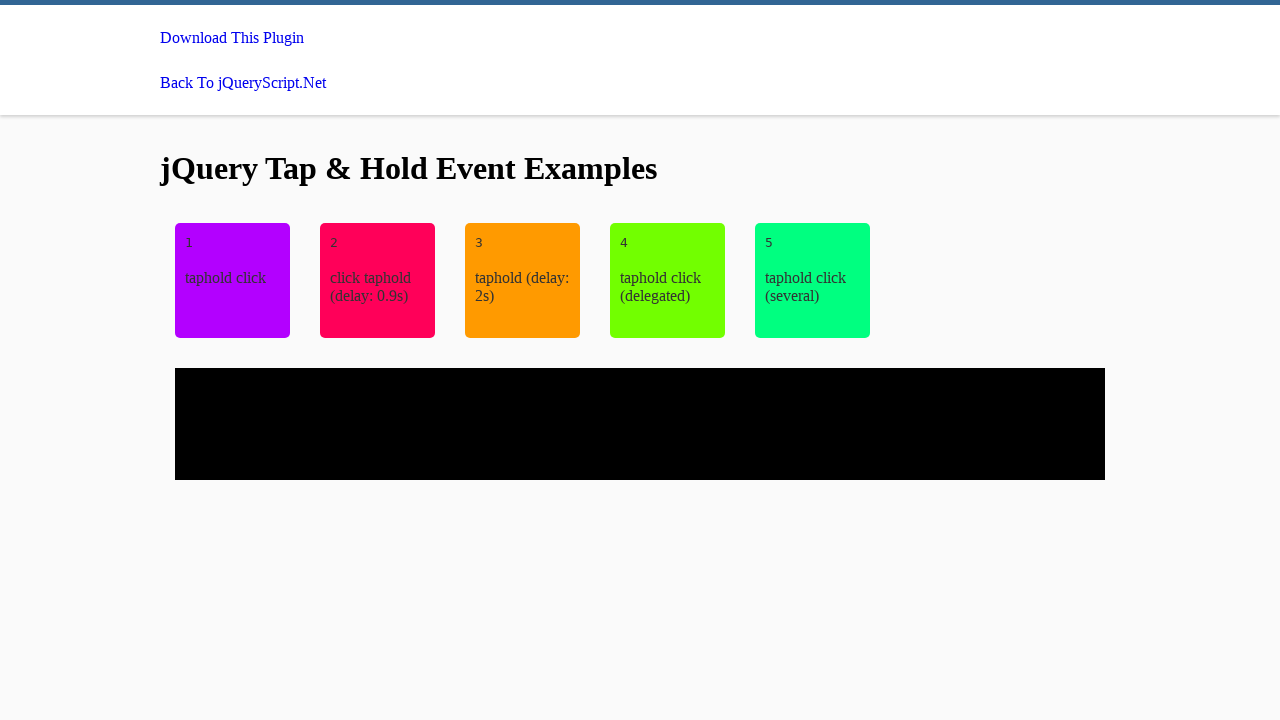

Pressed mouse button down on element at (189, 243)
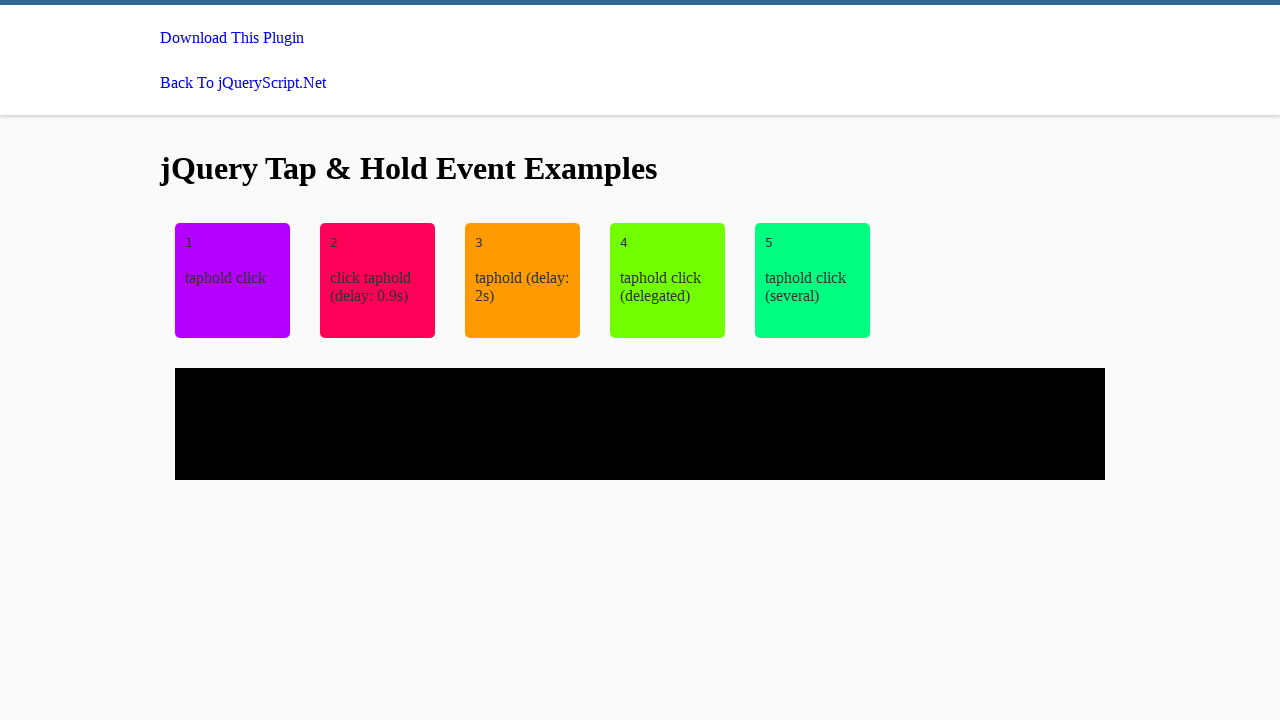

Held mouse button down for 1 second
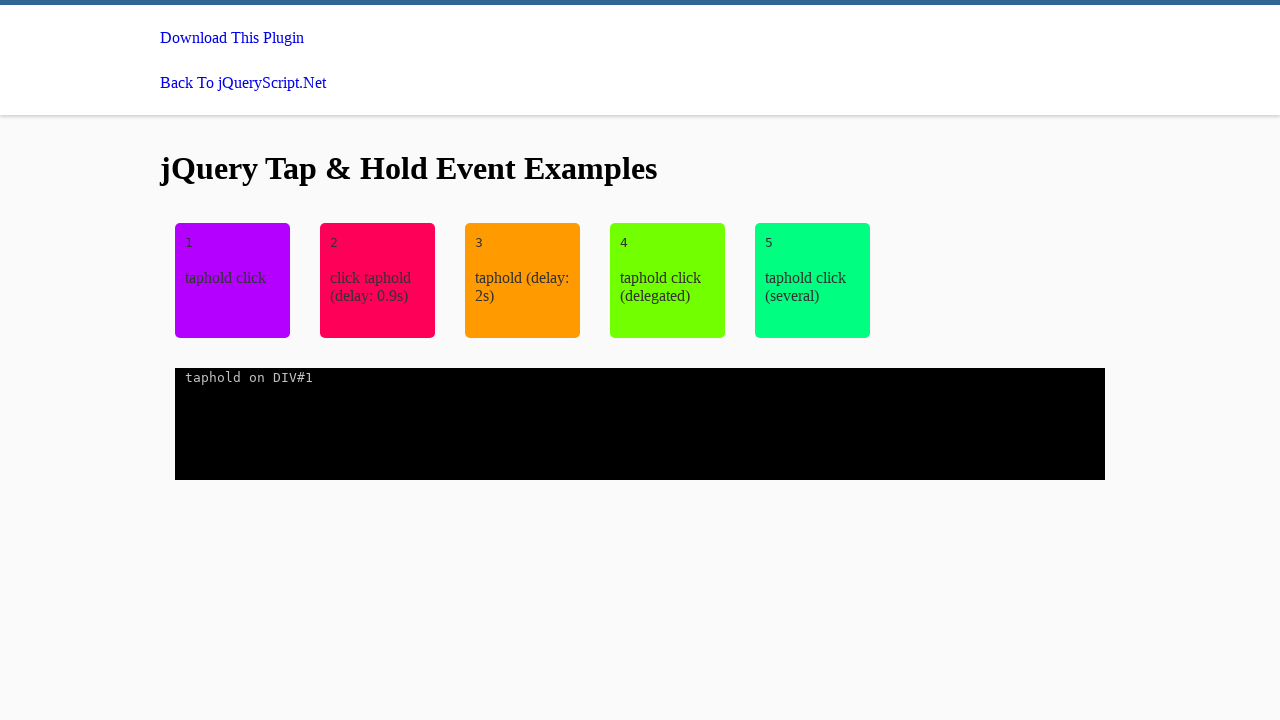

Released mouse button to complete click and hold action at (189, 243)
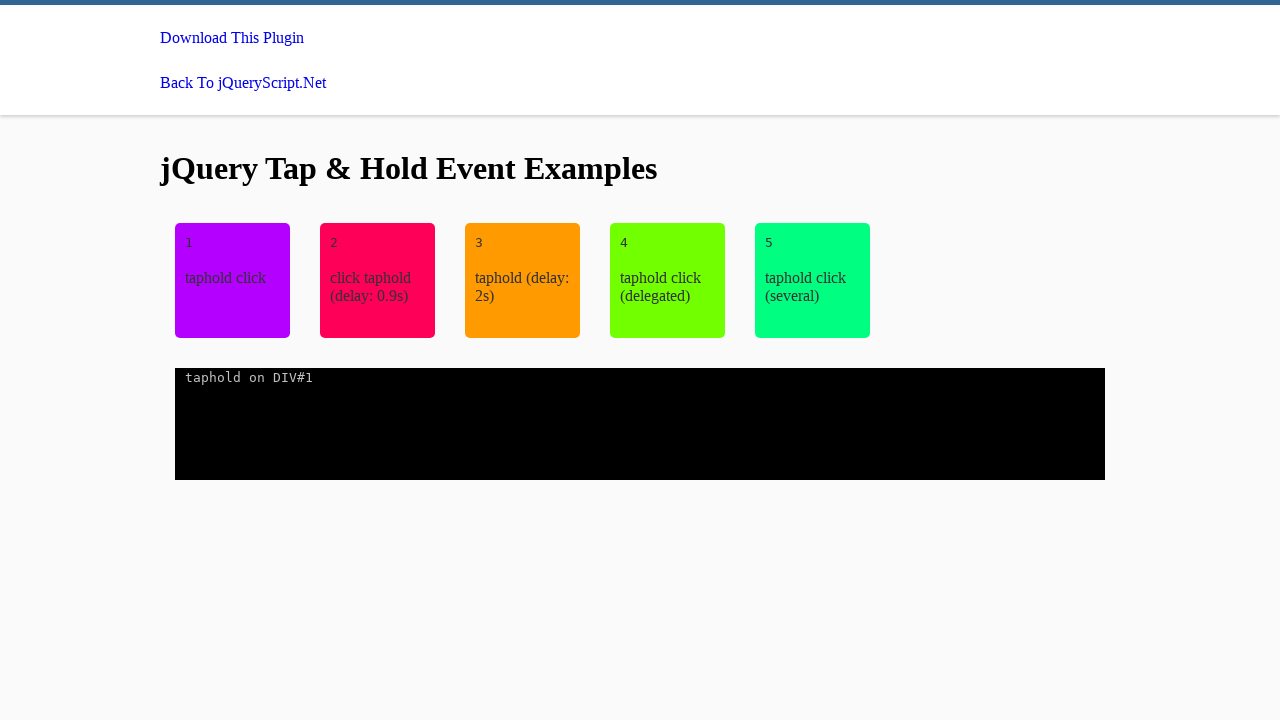

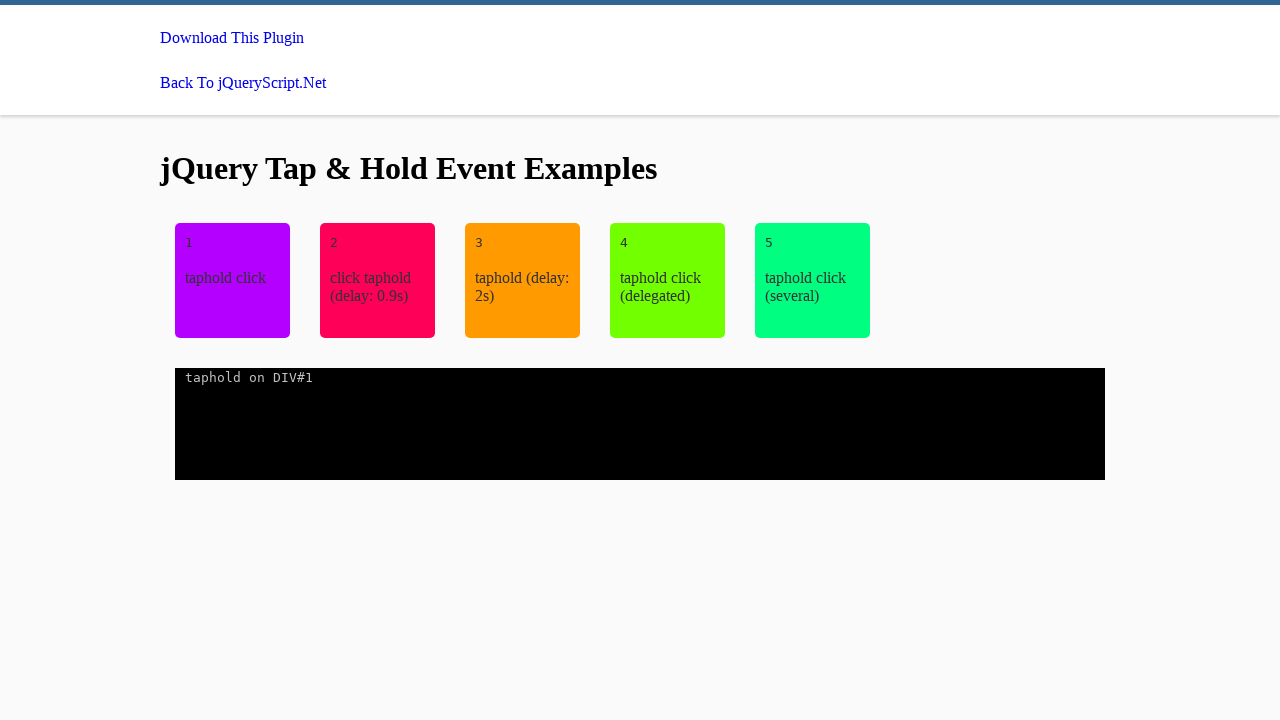